Adds products to cart, navigates to cart view, and increases quantity of product 4 by clicking 5 times

Starting URL: https://shopcart-challenge.4all.com/

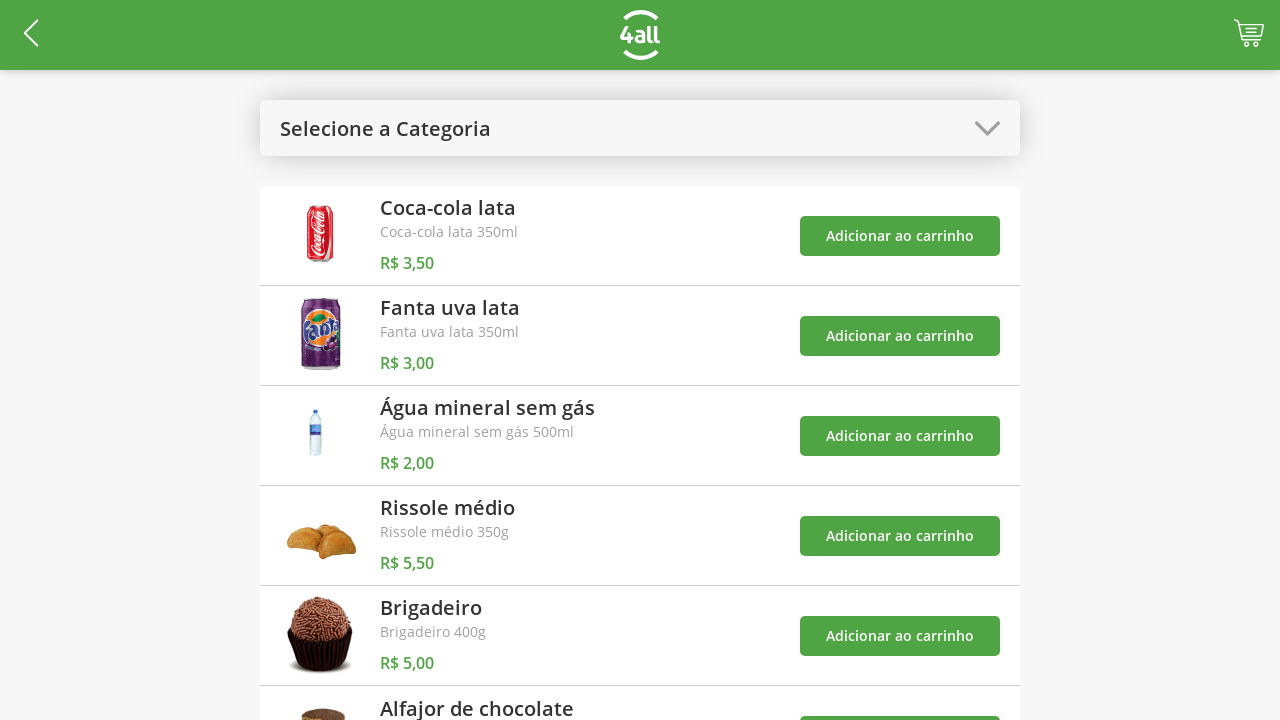

Opened categories menu at (640, 128) on #open-categories-btn
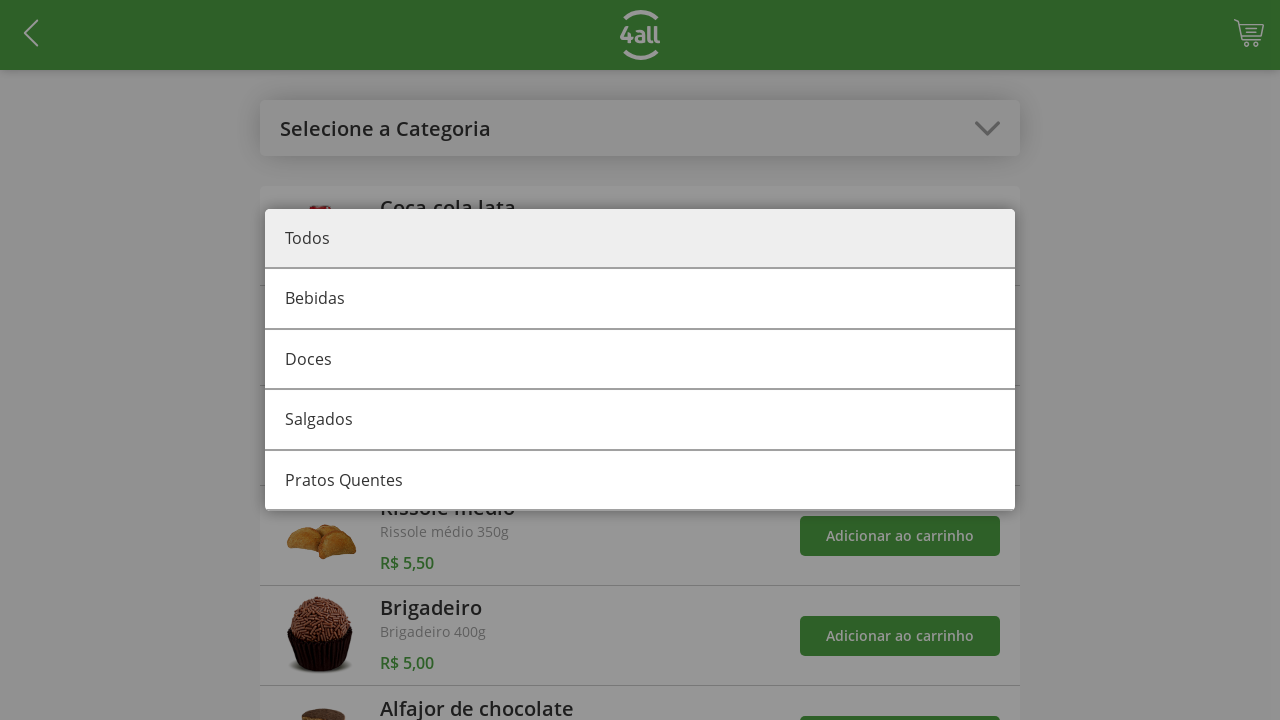

Selected sweets category at (640, 360) on #category-1
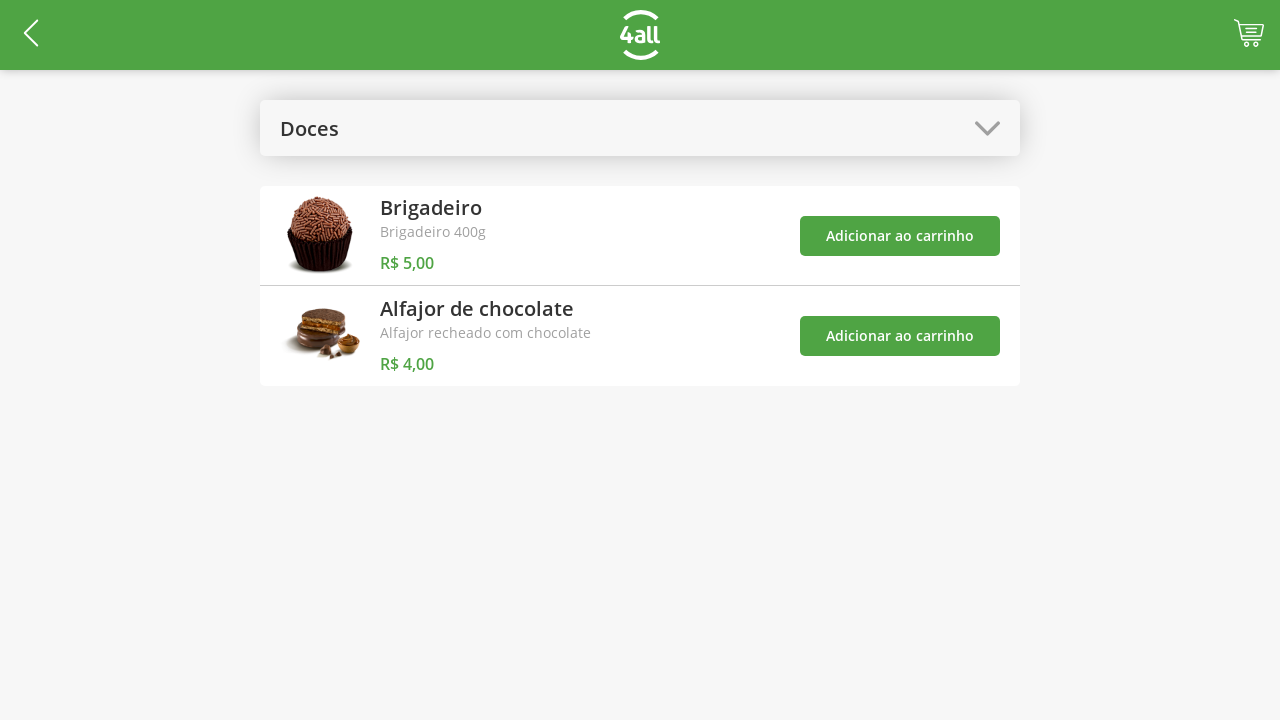

Added product 4 to cart at (900, 236) on #add-product-4-btn
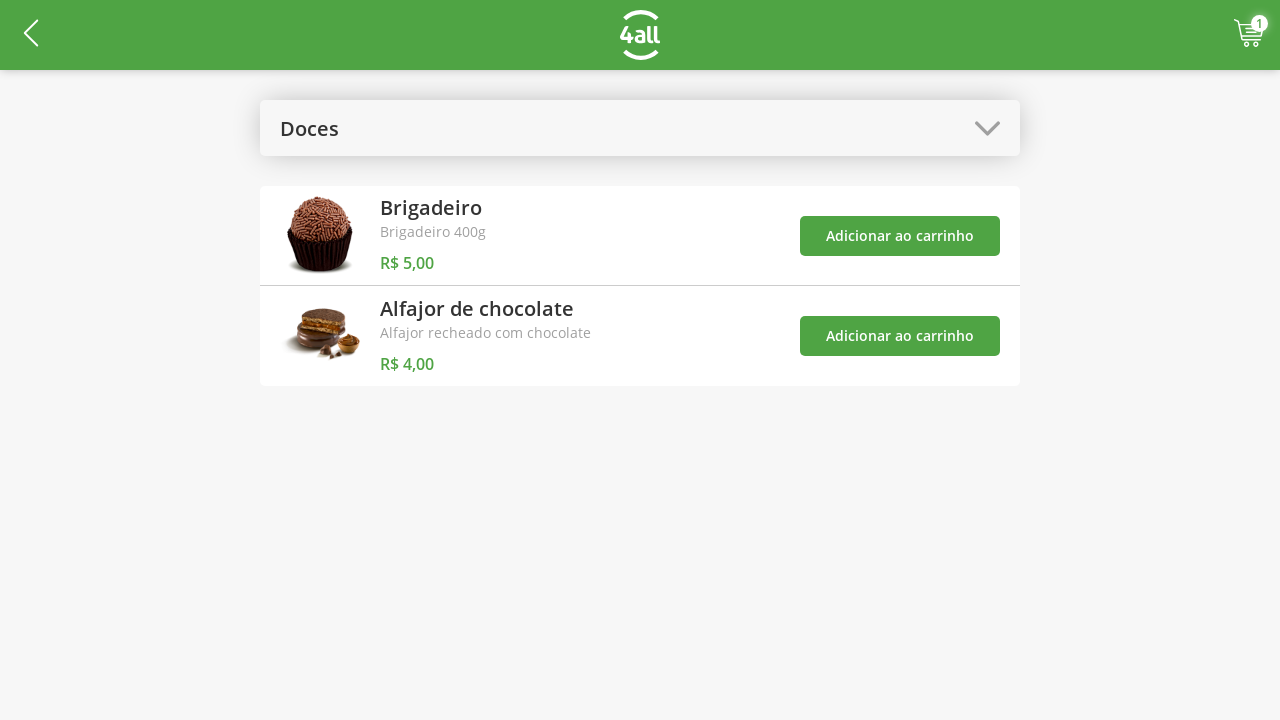

Added product 5 to cart at (900, 336) on #add-product-5-btn
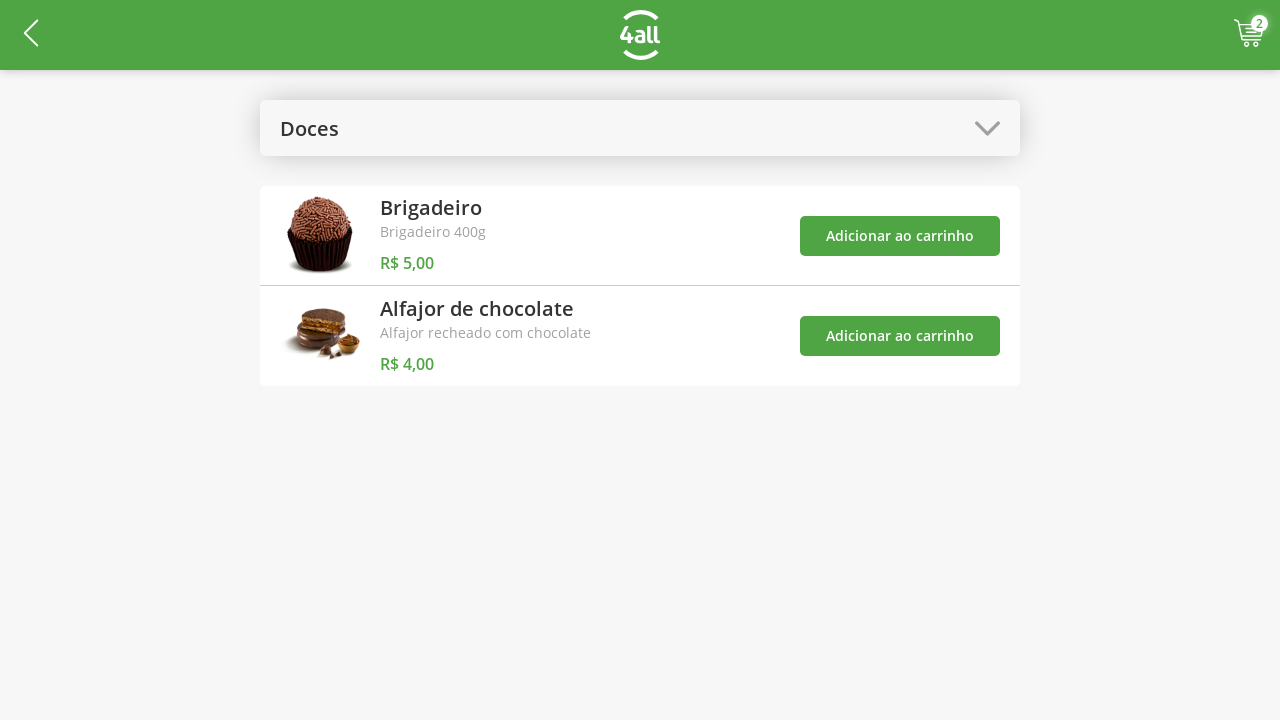

Opened categories menu again at (640, 128) on #open-categories-btn
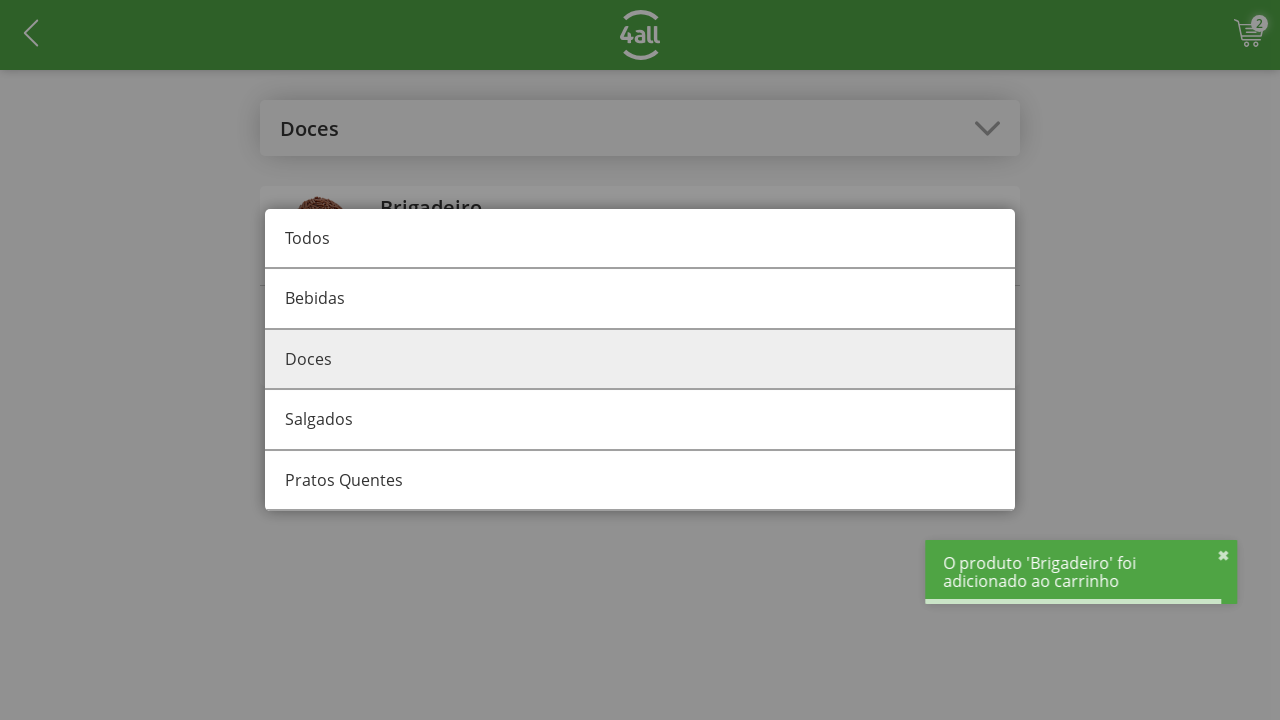

Selected all categories at (640, 239) on #category-all
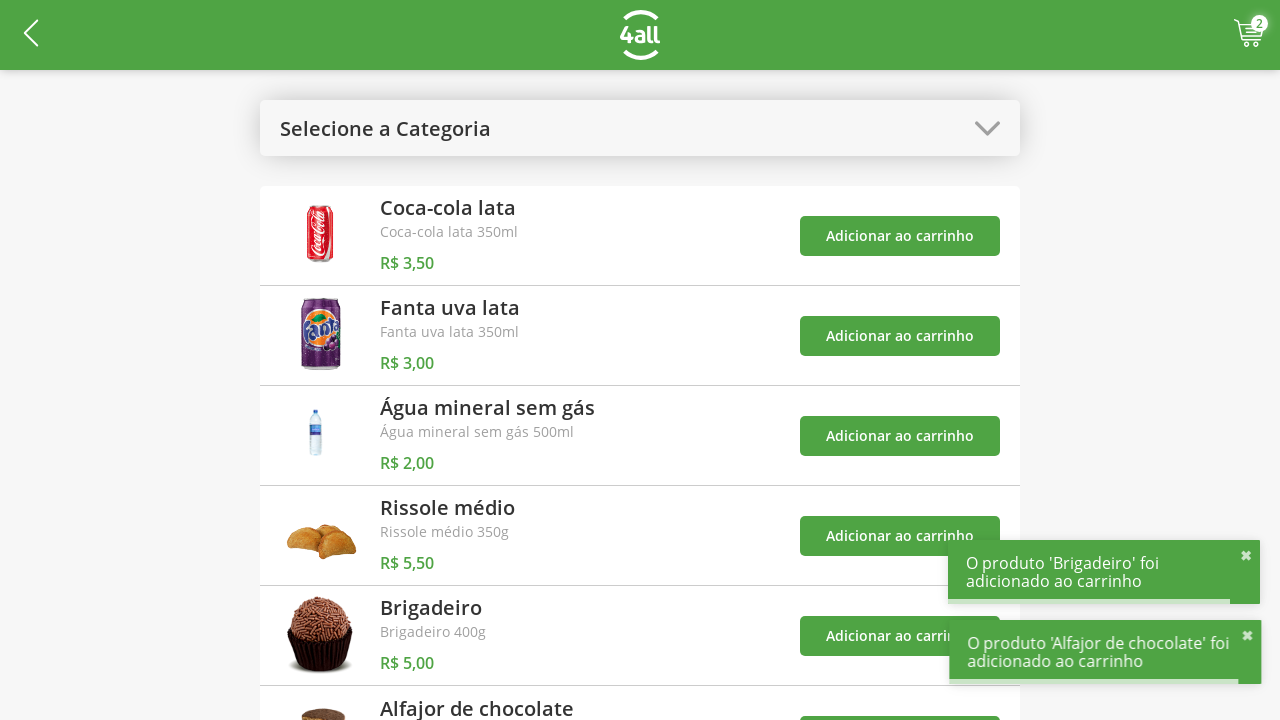

Opened cart view at (1249, 35) on #cart-btn
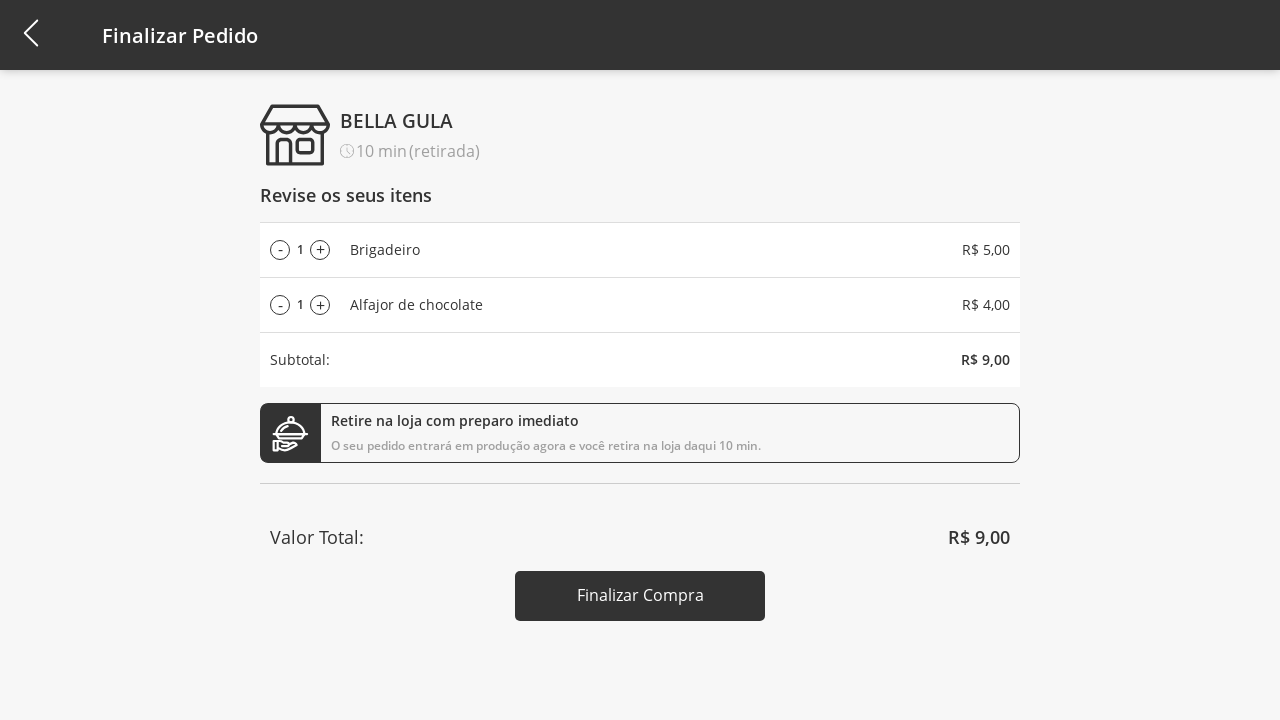

Increased quantity of product 4 (click 1/5) at (320, 250) on #add-product-4-qtd
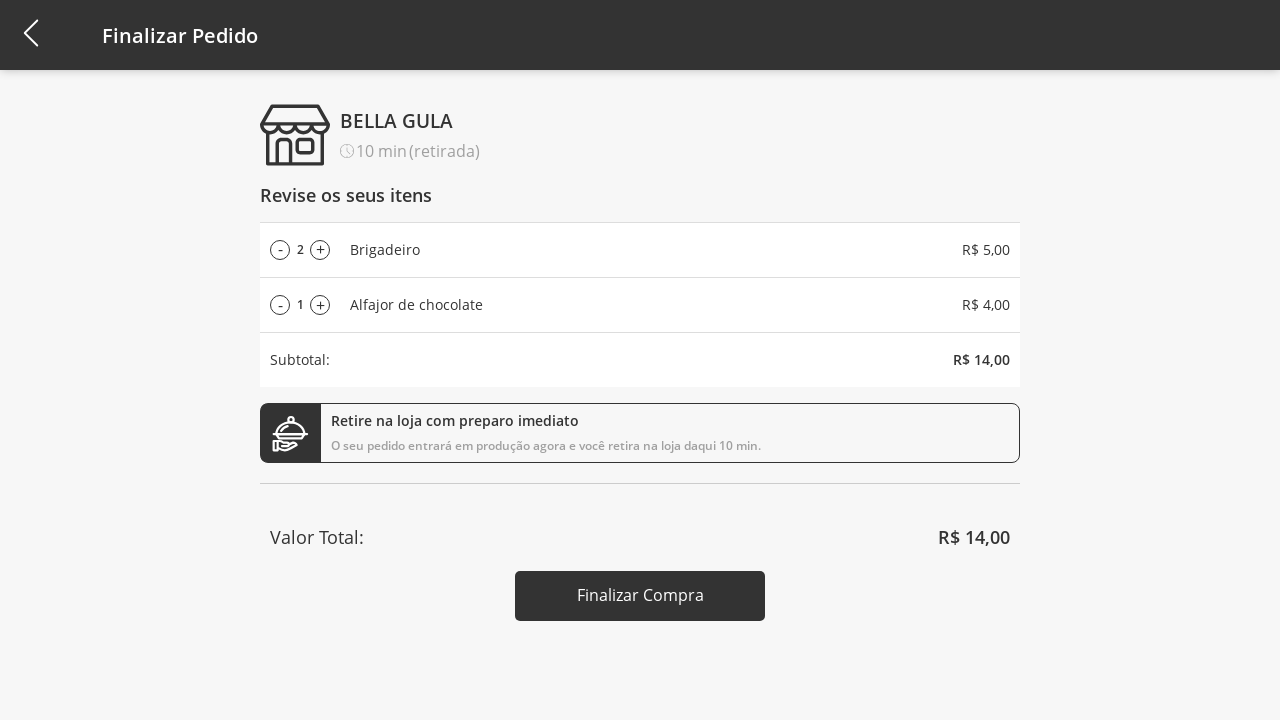

Increased quantity of product 4 (click 2/5) at (320, 250) on #add-product-4-qtd
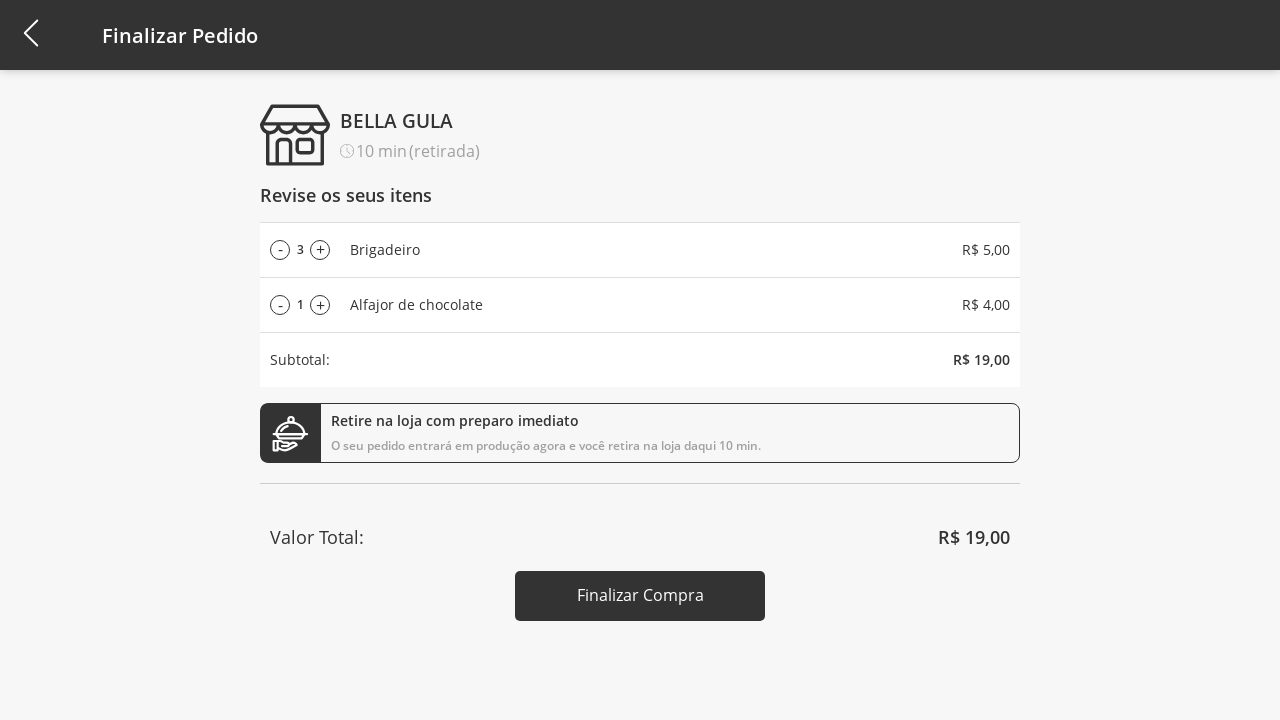

Increased quantity of product 4 (click 3/5) at (320, 250) on #add-product-4-qtd
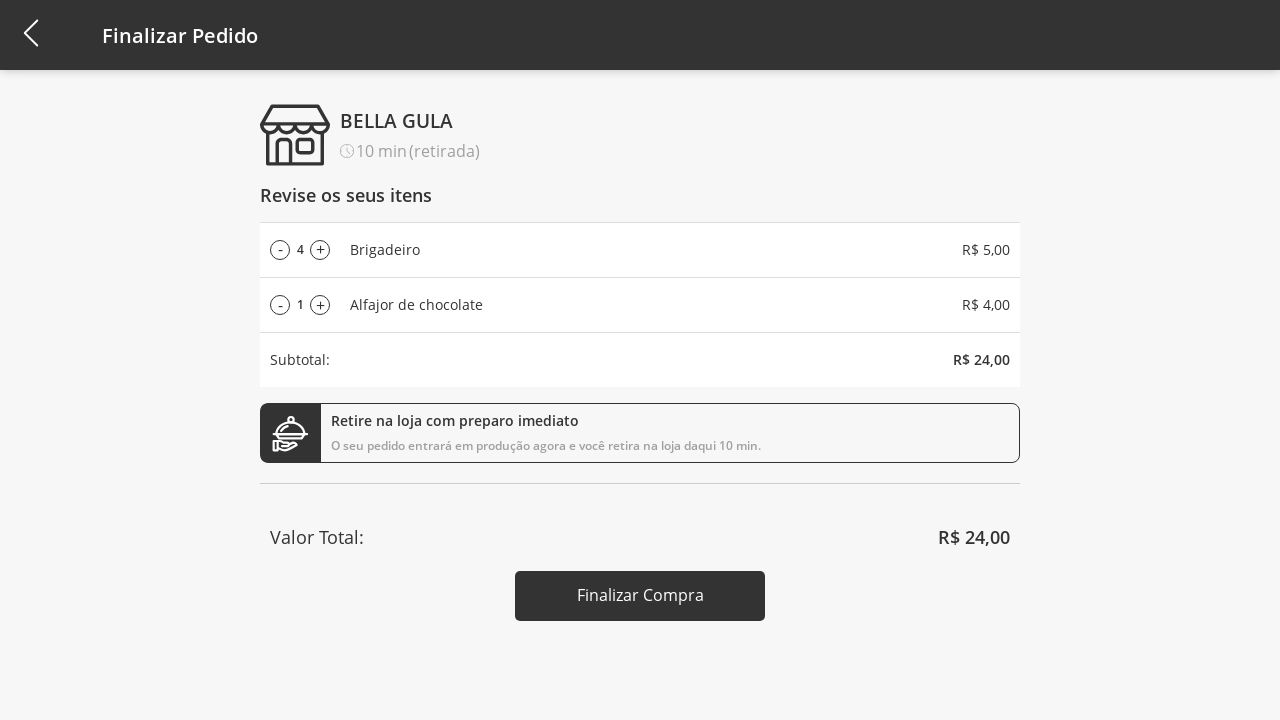

Increased quantity of product 4 (click 4/5) at (320, 250) on #add-product-4-qtd
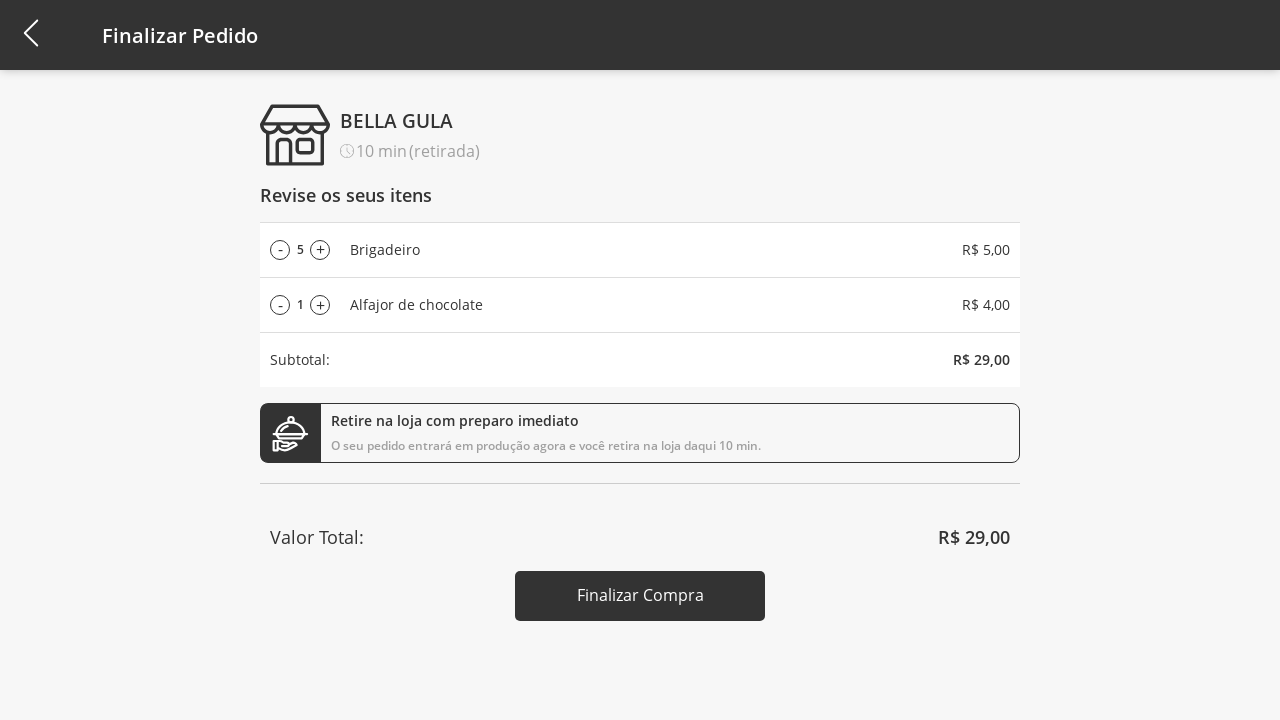

Increased quantity of product 4 (click 5/5) at (320, 250) on #add-product-4-qtd
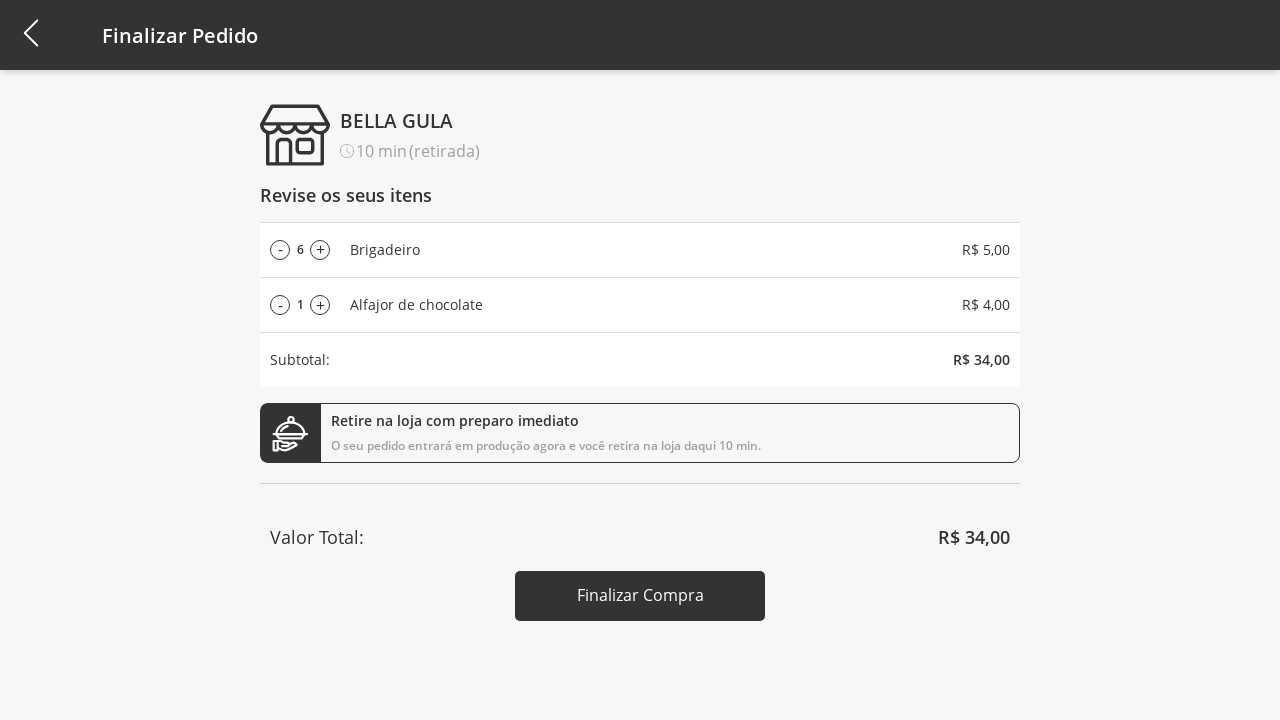

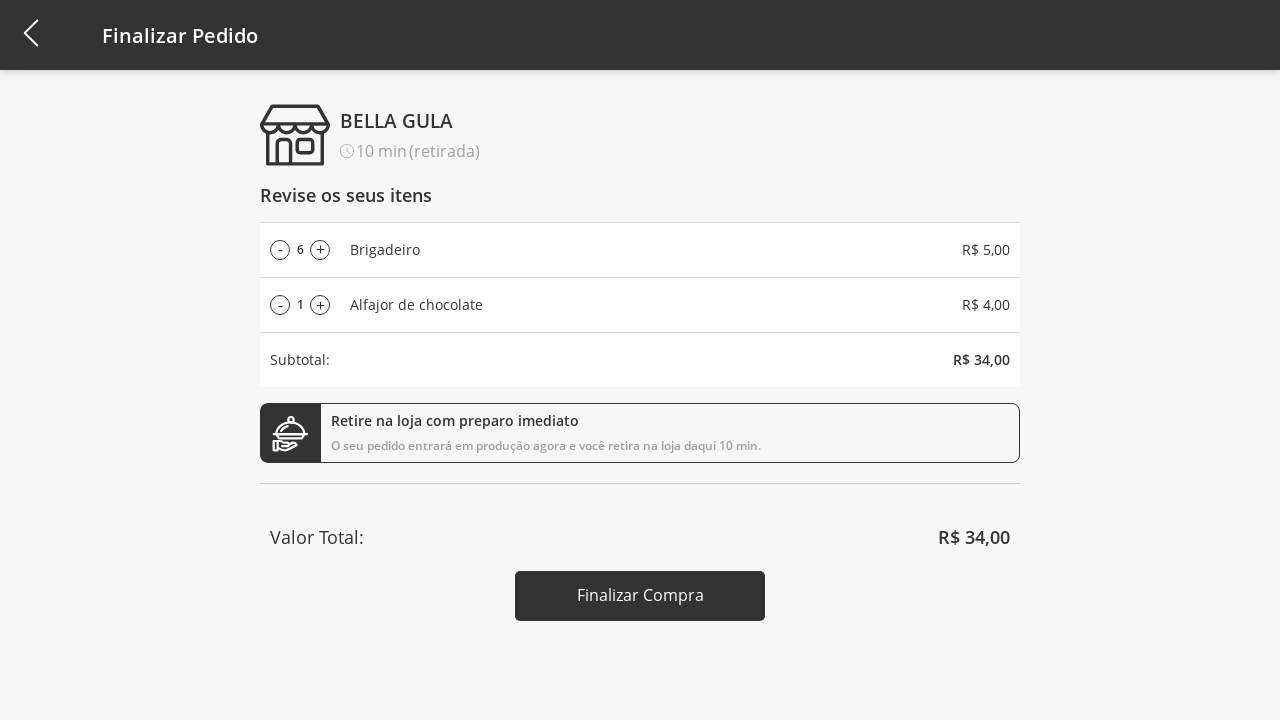